Tests a Bootstrap alert box demo by clicking an action button, waiting for a modal dialog to appear, verifying it's visible, then clicking OK and accepting the JavaScript alert.

Starting URL: https://www.jqueryscript.net/demo/bootstrap-alert-box/

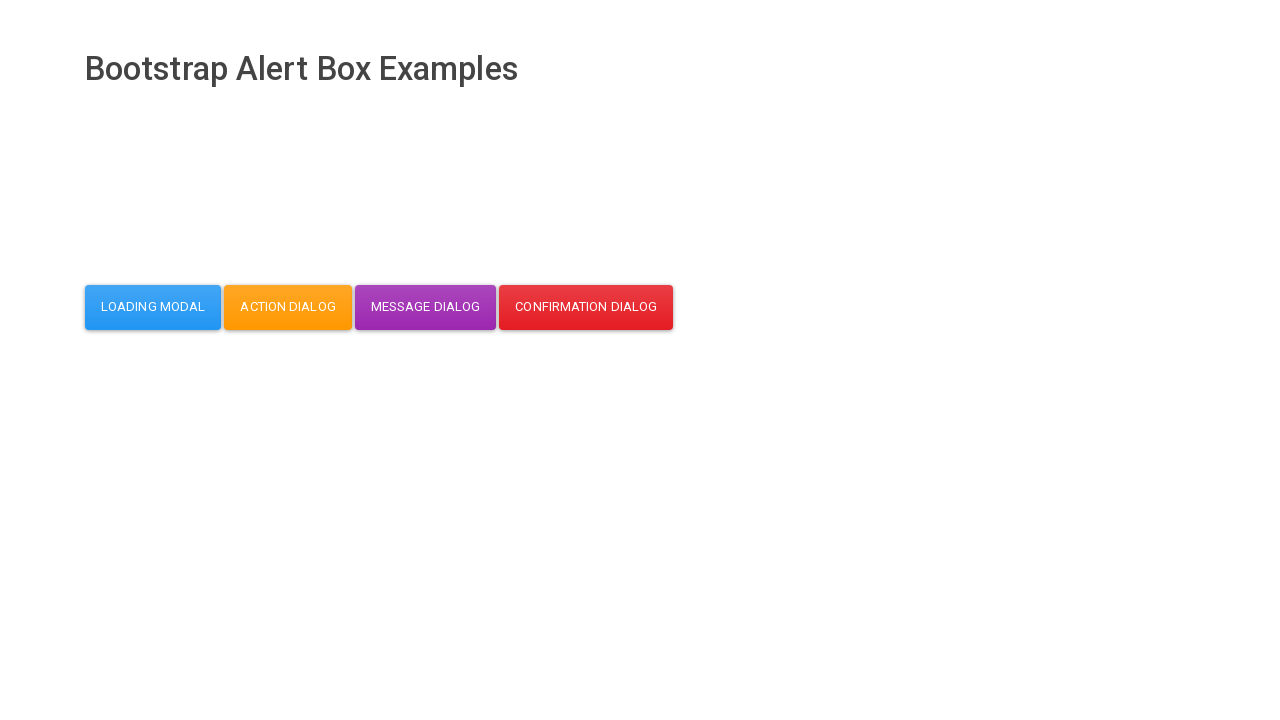

Clicked the action dialog button at (288, 307) on button#action
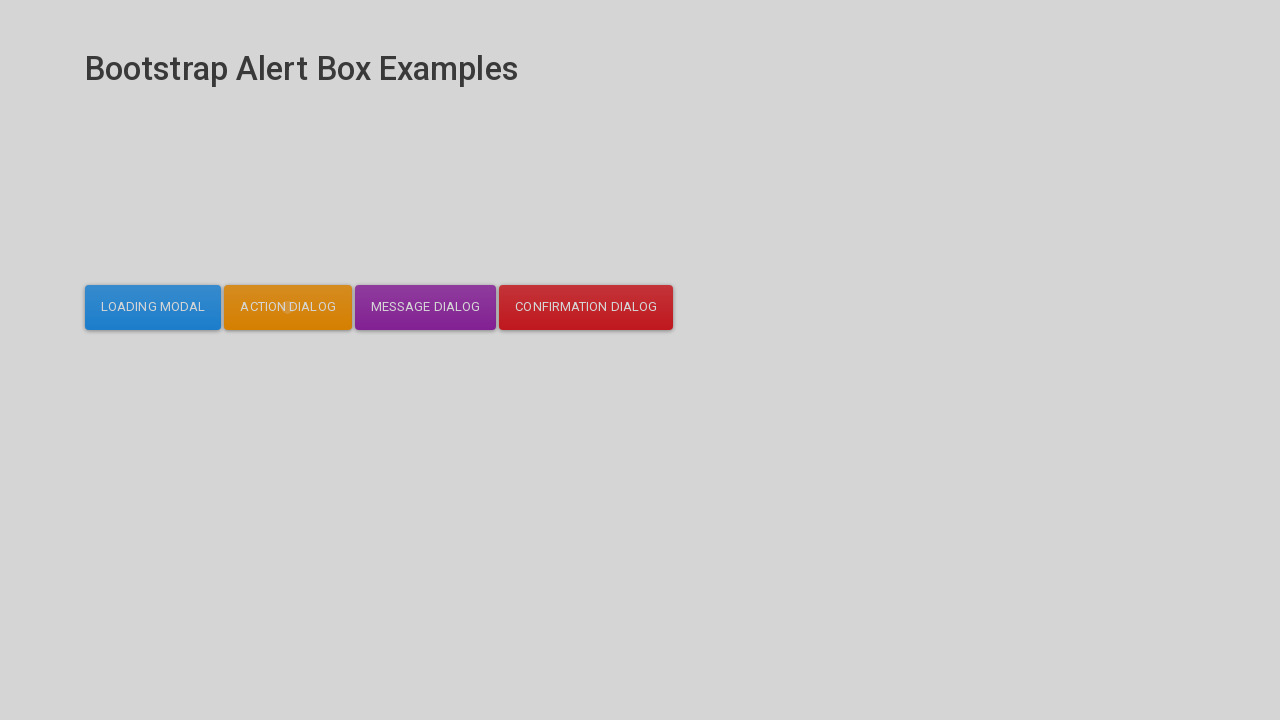

Modal body appeared and is visible
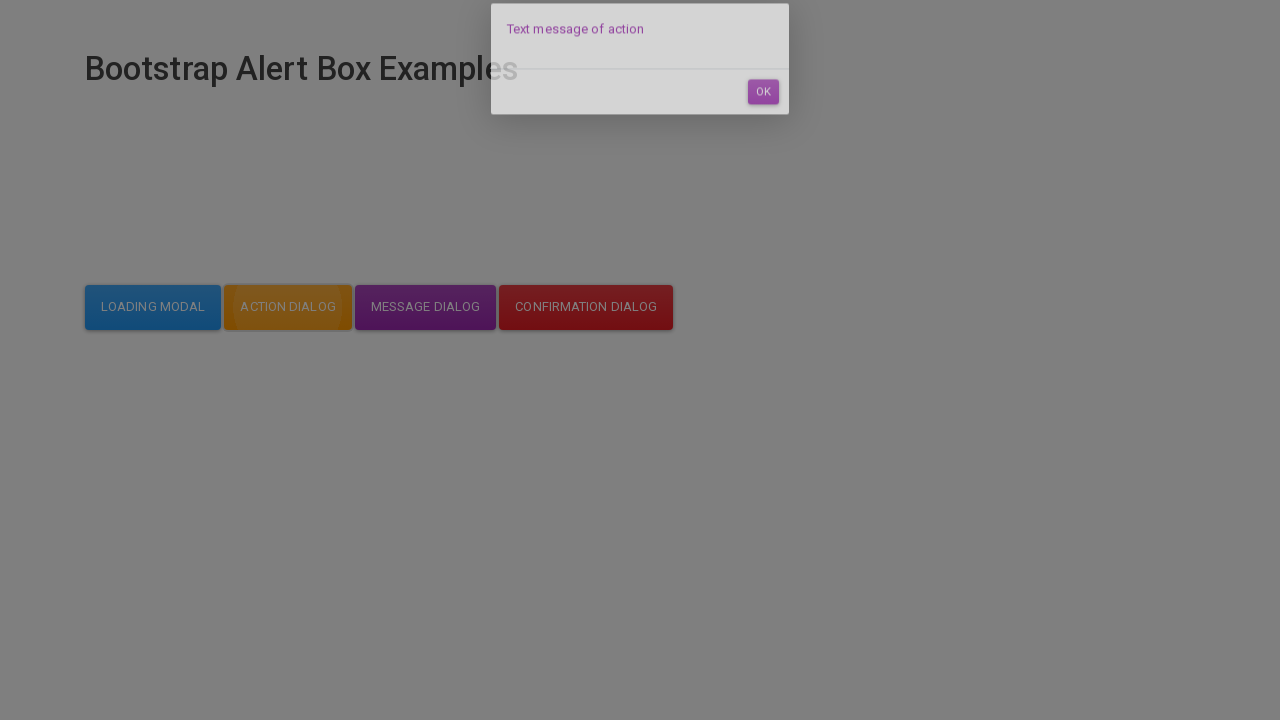

Verified modal body is visible
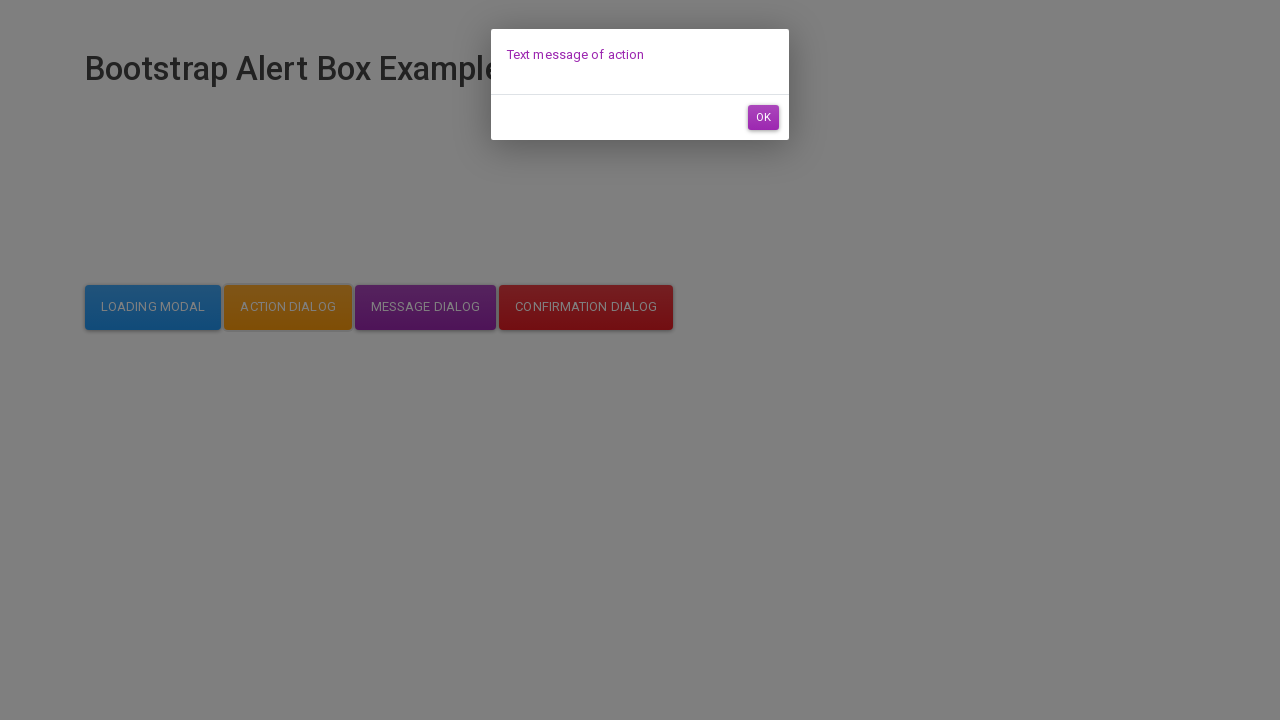

Set up dialog handler to accept JavaScript alerts
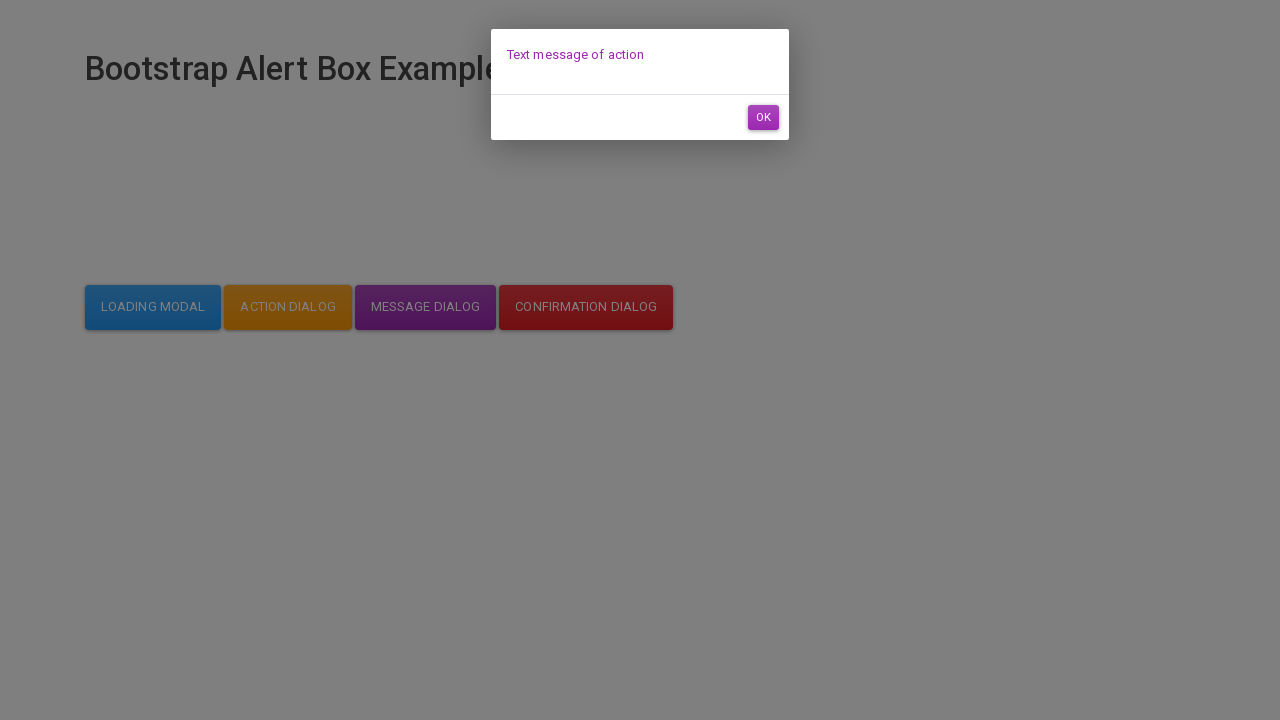

Clicked the OK button in the dialog at (763, 117) on #dialog-mycodemyway-action
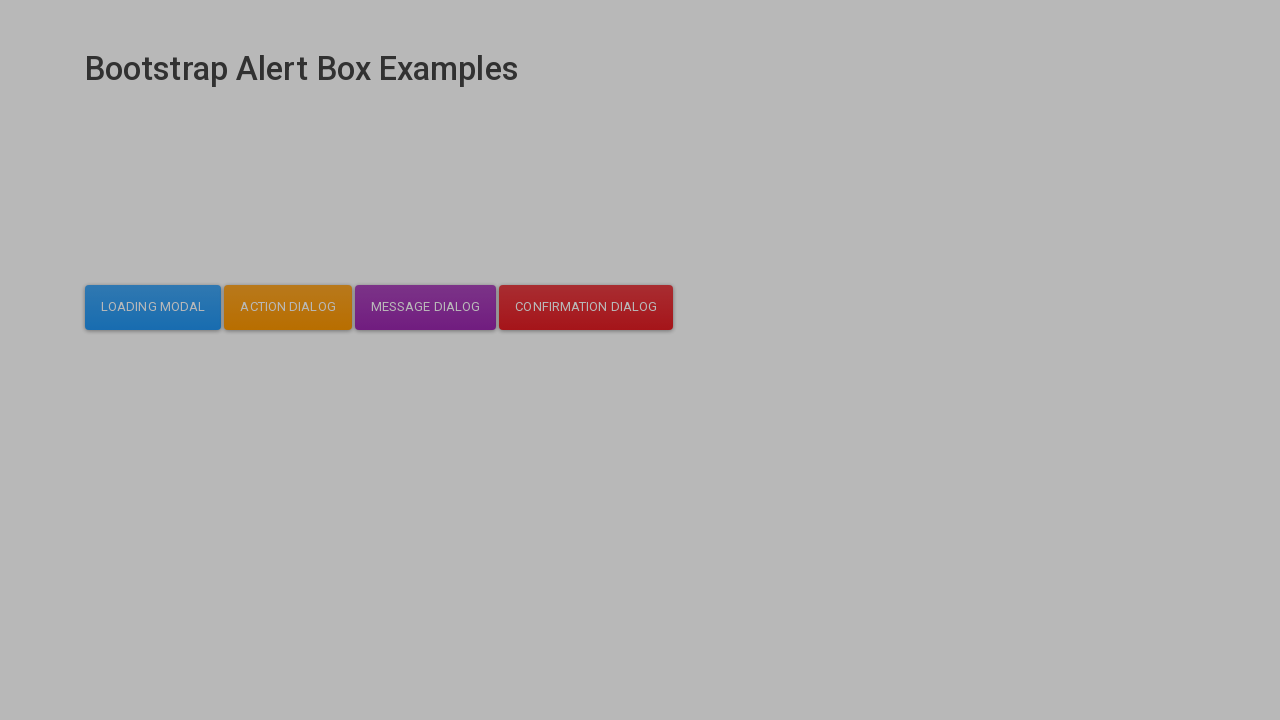

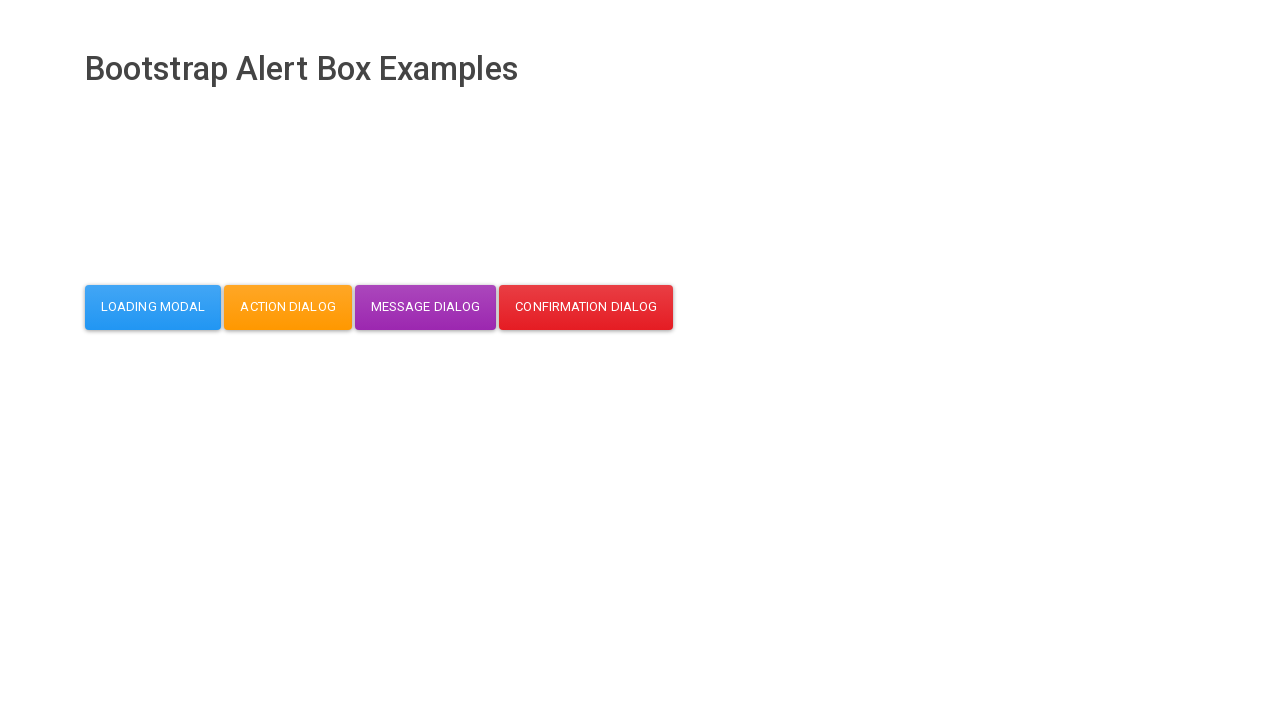